Tests completing a web form with first name, last name, job title, radio button, checkbox, dropdown selection, and form submission

Starting URL: https://formy-project.herokuapp.com/

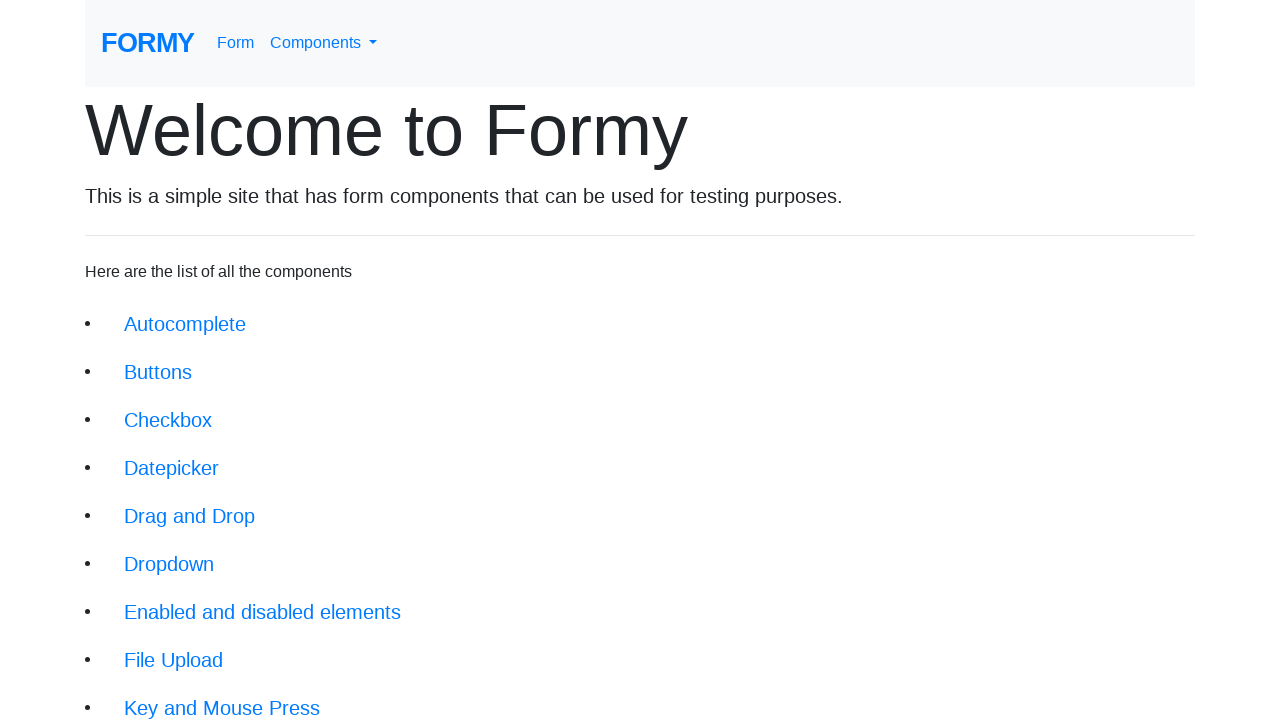

Clicked navigation link to form page at (216, 696) on xpath=//div/li/a[@href='/form']
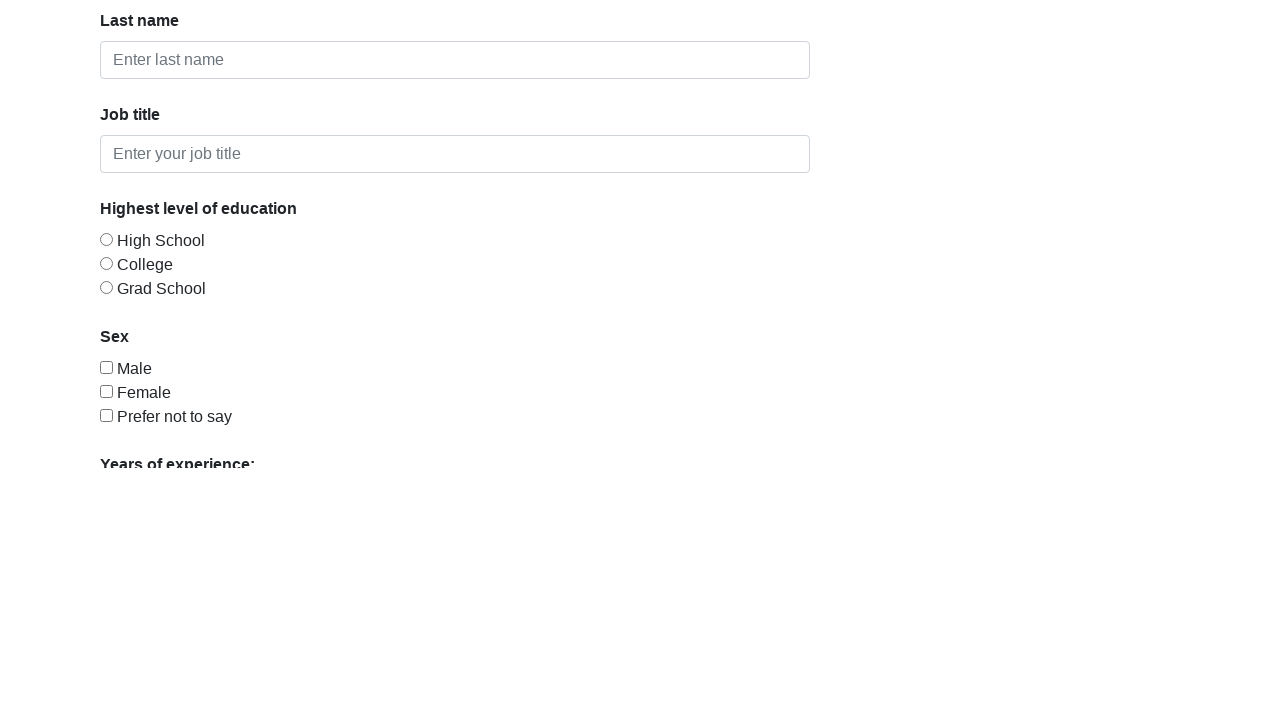

Filled first name field with 'John' on #first-name
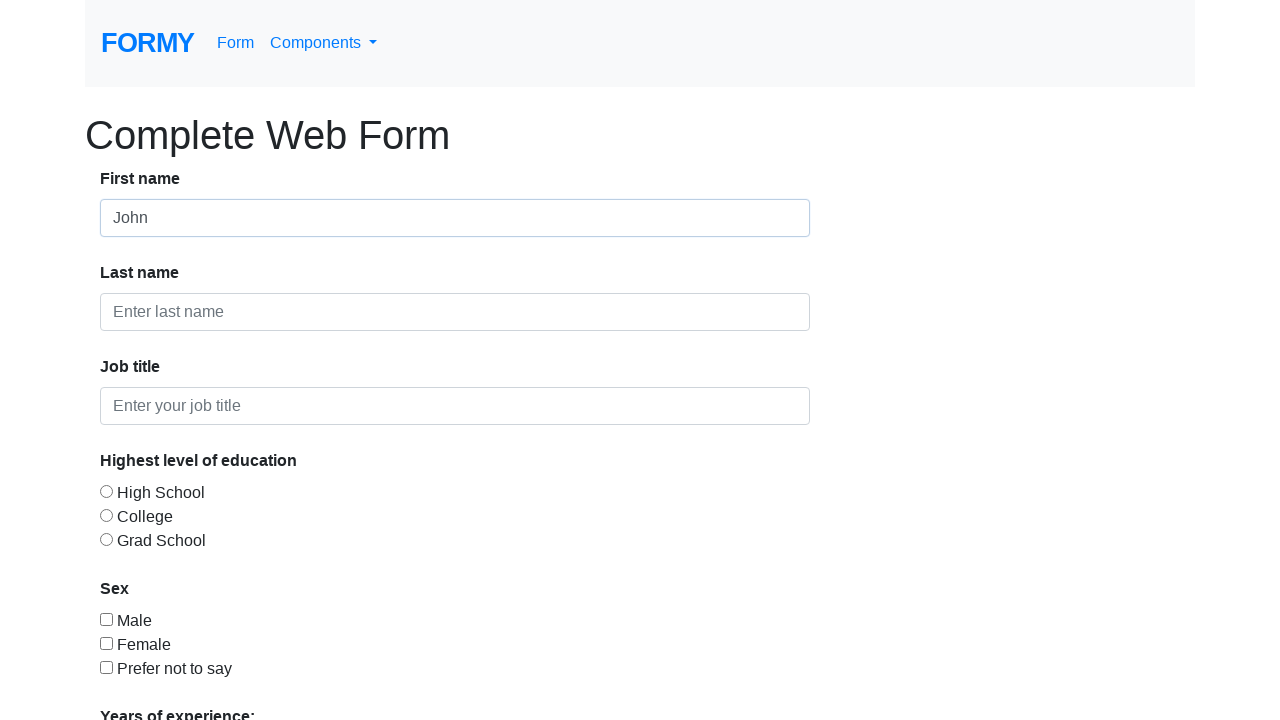

Filled last name field with 'Doe' on #last-name
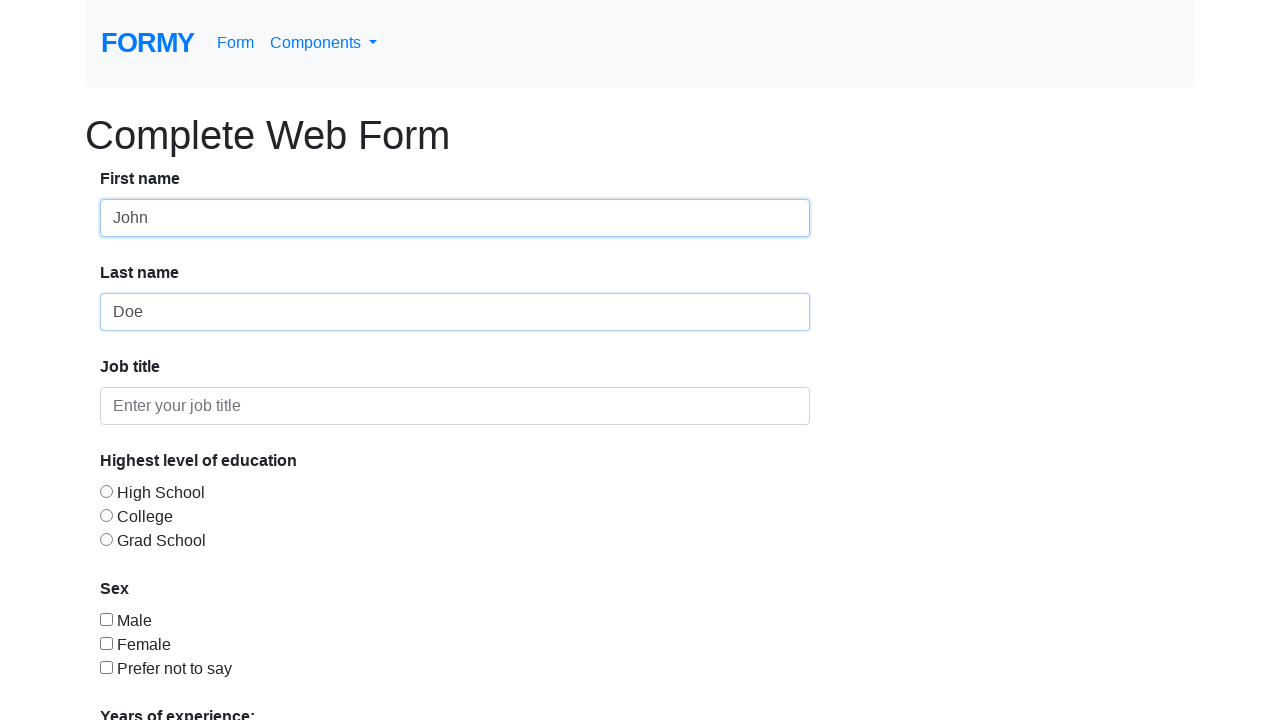

Filled job title field with 'Unemployed' on #job-title
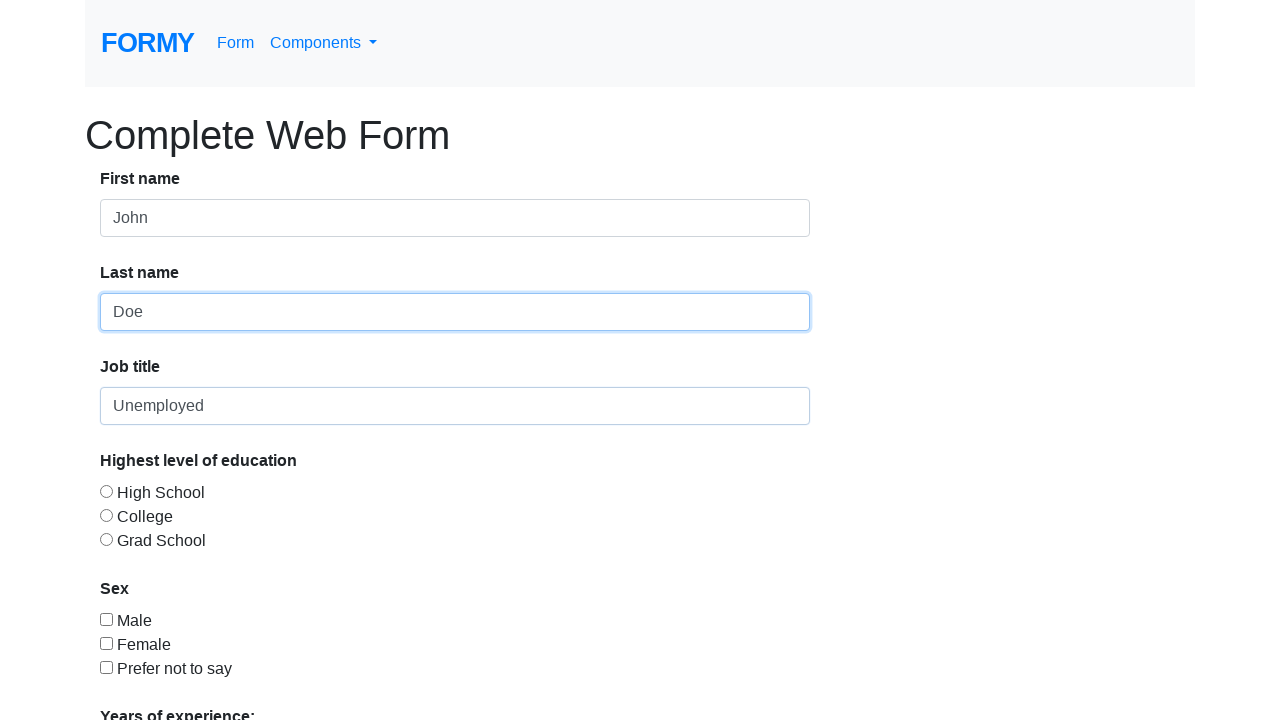

Selected radio button option 3 at (106, 539) on #radio-button-3
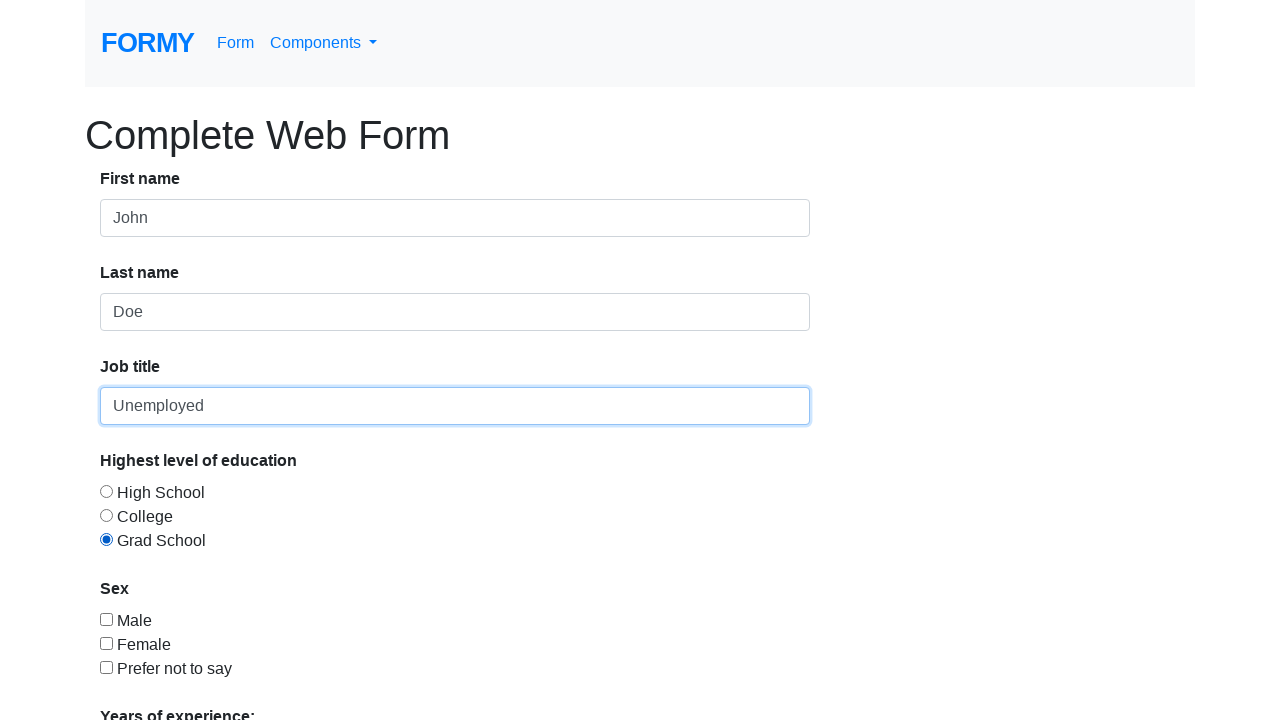

Selected checkbox option 3 at (106, 667) on #checkbox-3
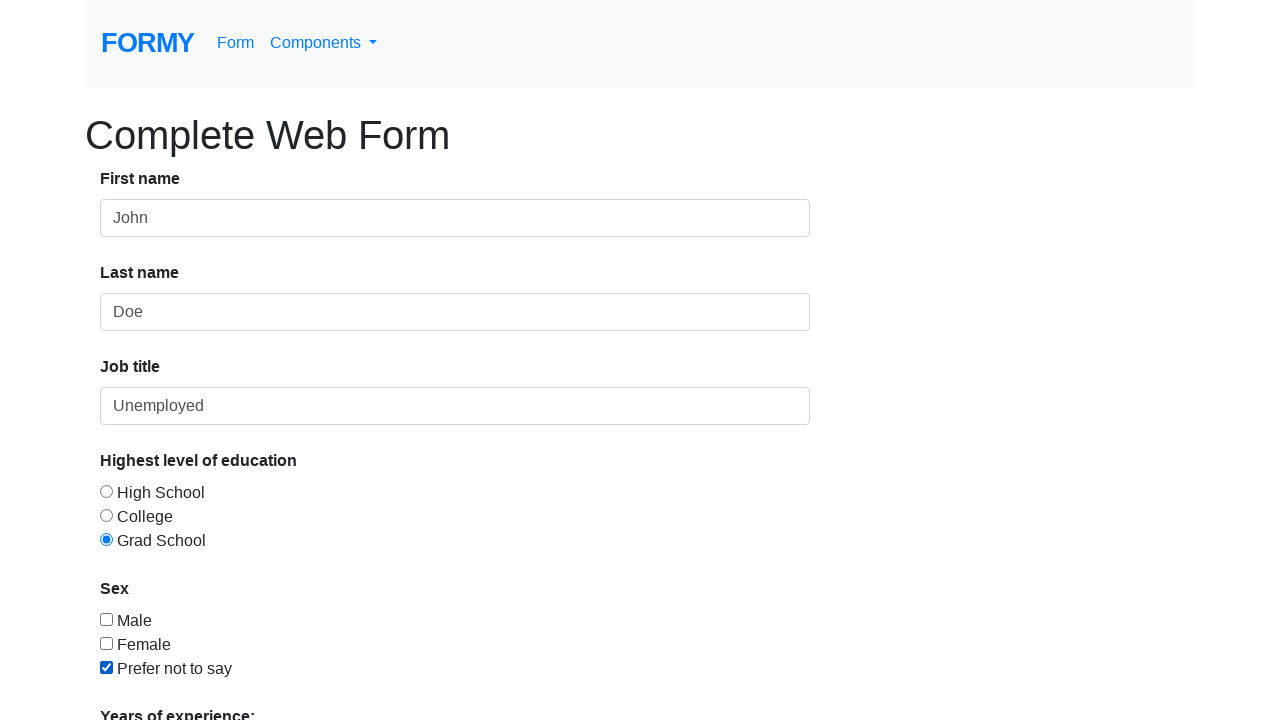

Selected option '1' from dropdown menu on #select-menu
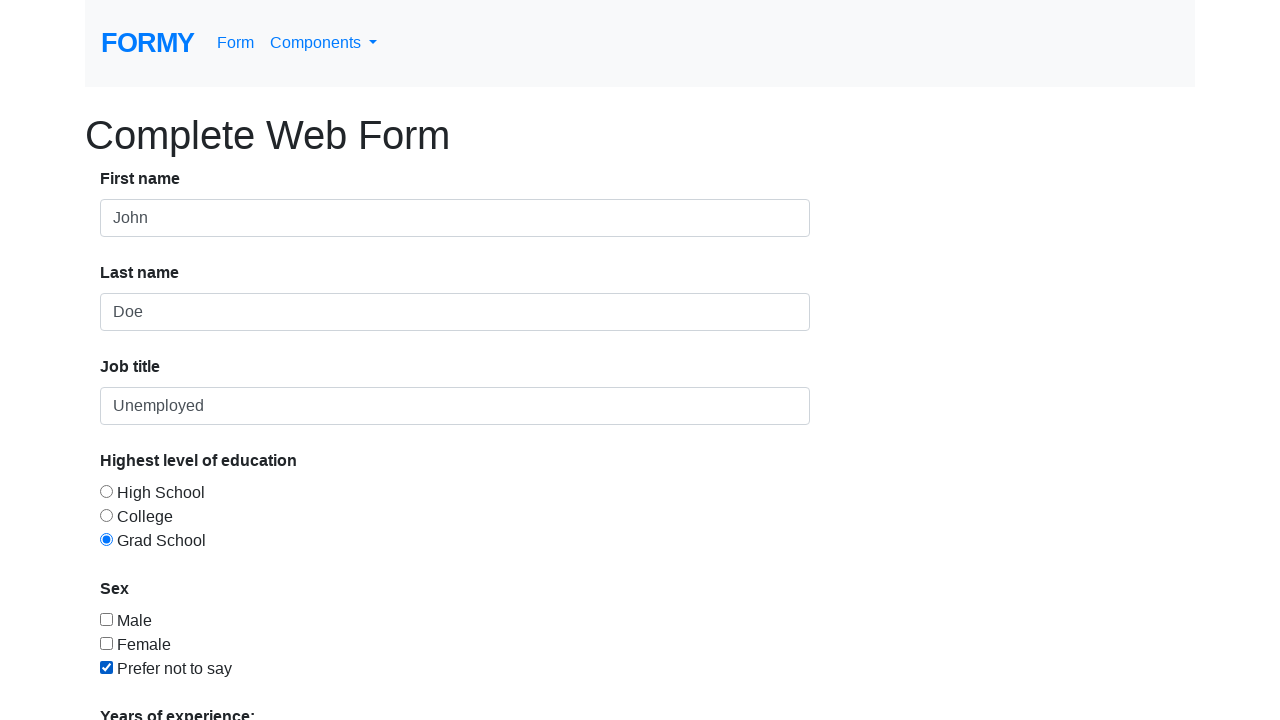

Clicked submit button to complete form at (148, 680) on xpath=//div/a[@href='/thanks']
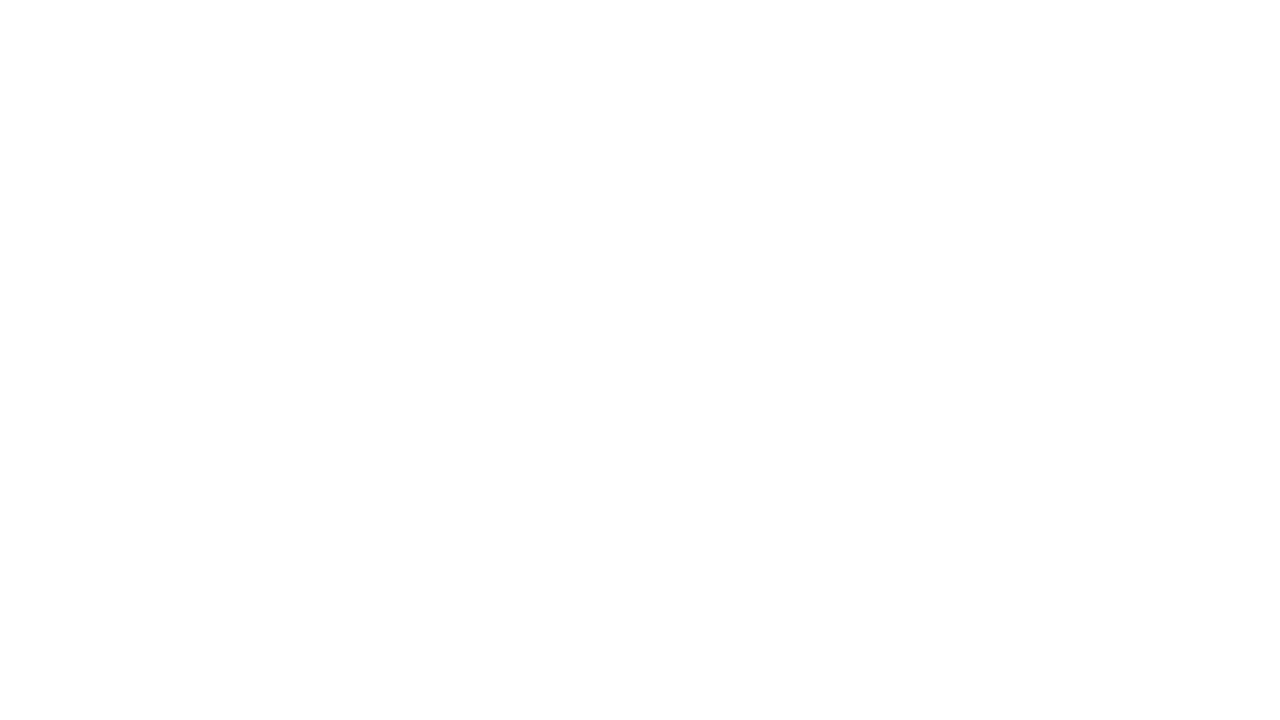

Form submission success message appeared
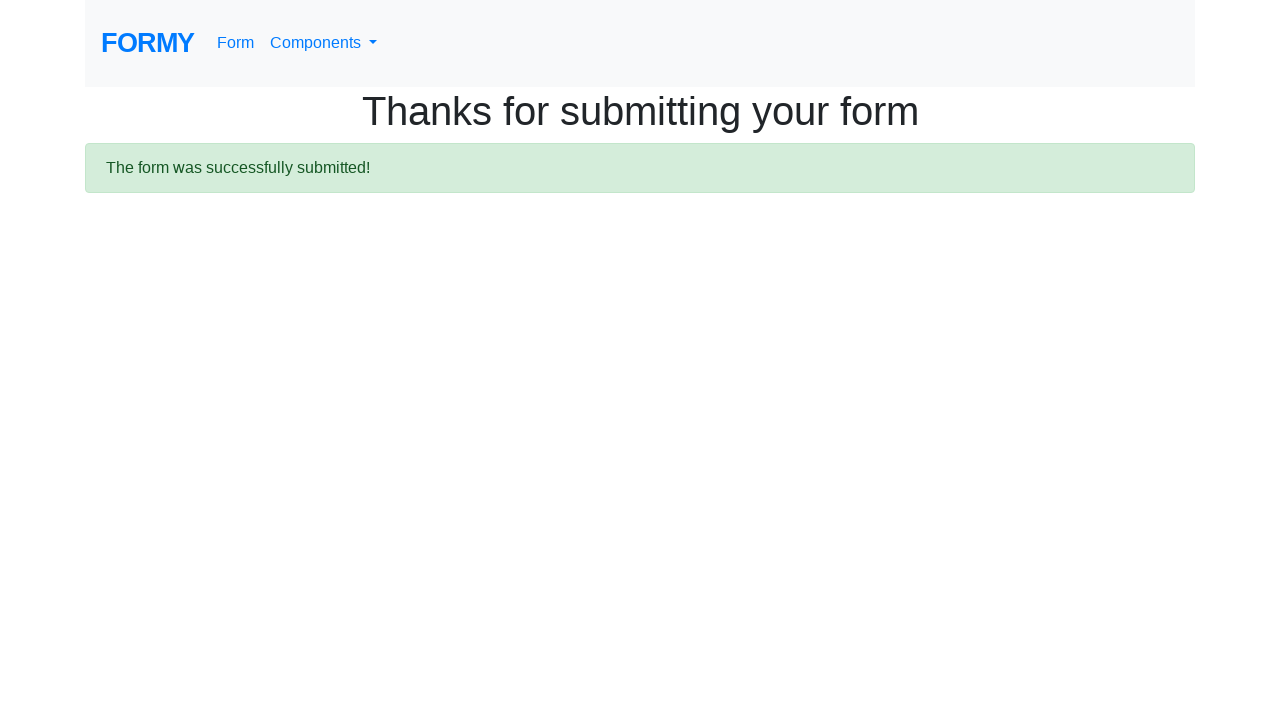

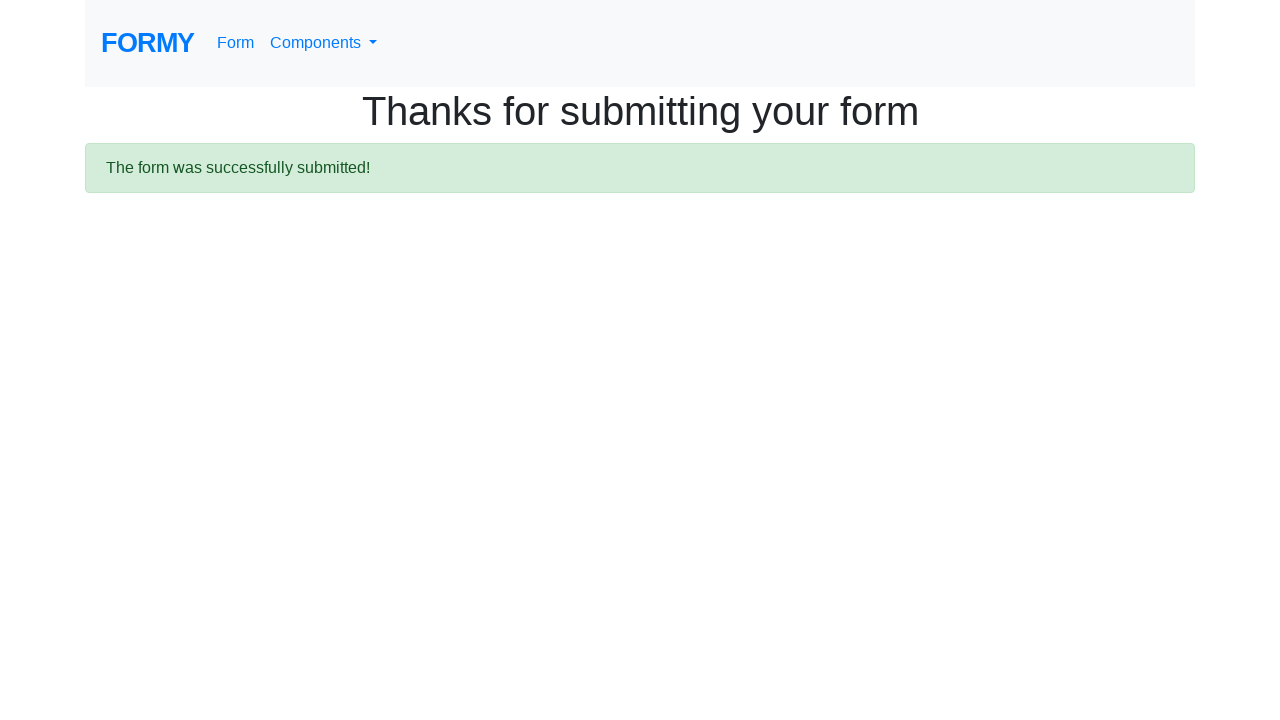